Tests the practice form by filling in all fields including name, email, gender, phone, date of birth, subjects, hobbies, address, state and city, then submits and verifies the submitted data in the confirmation modal.

Starting URL: https://demoqa.com/automation-practice-form

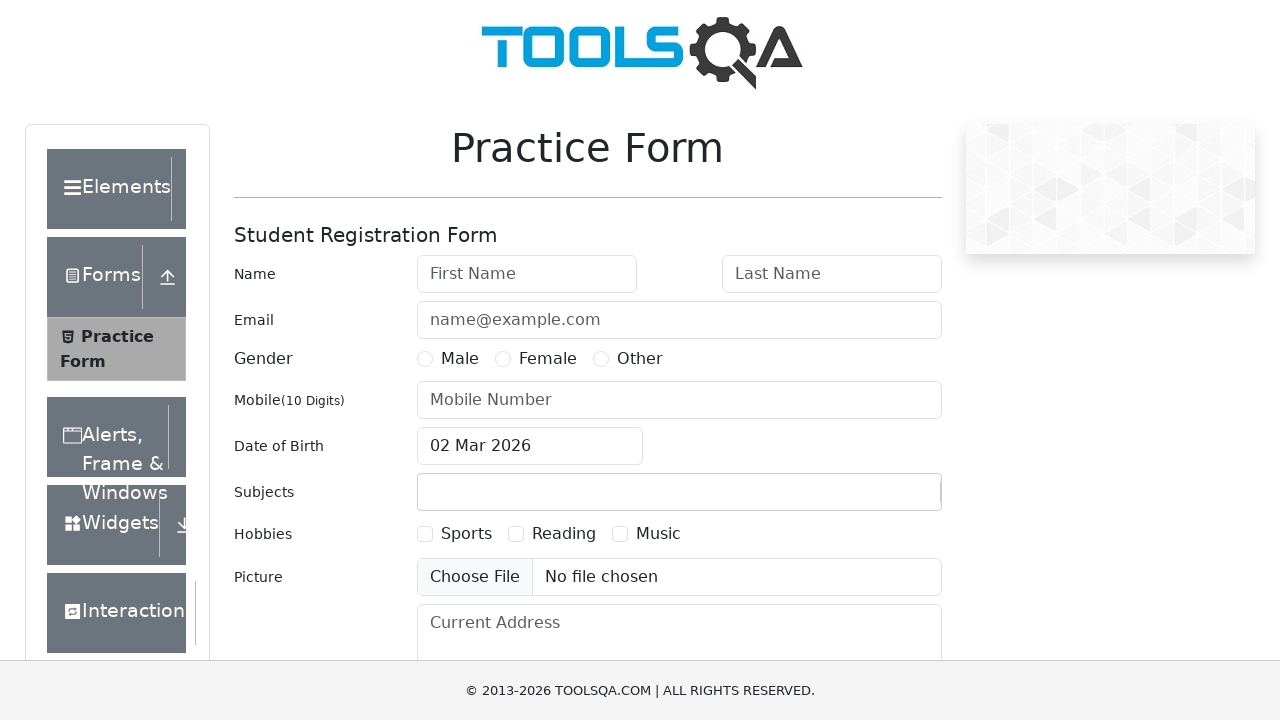

Filled first name field with 'Michael' on #firstName
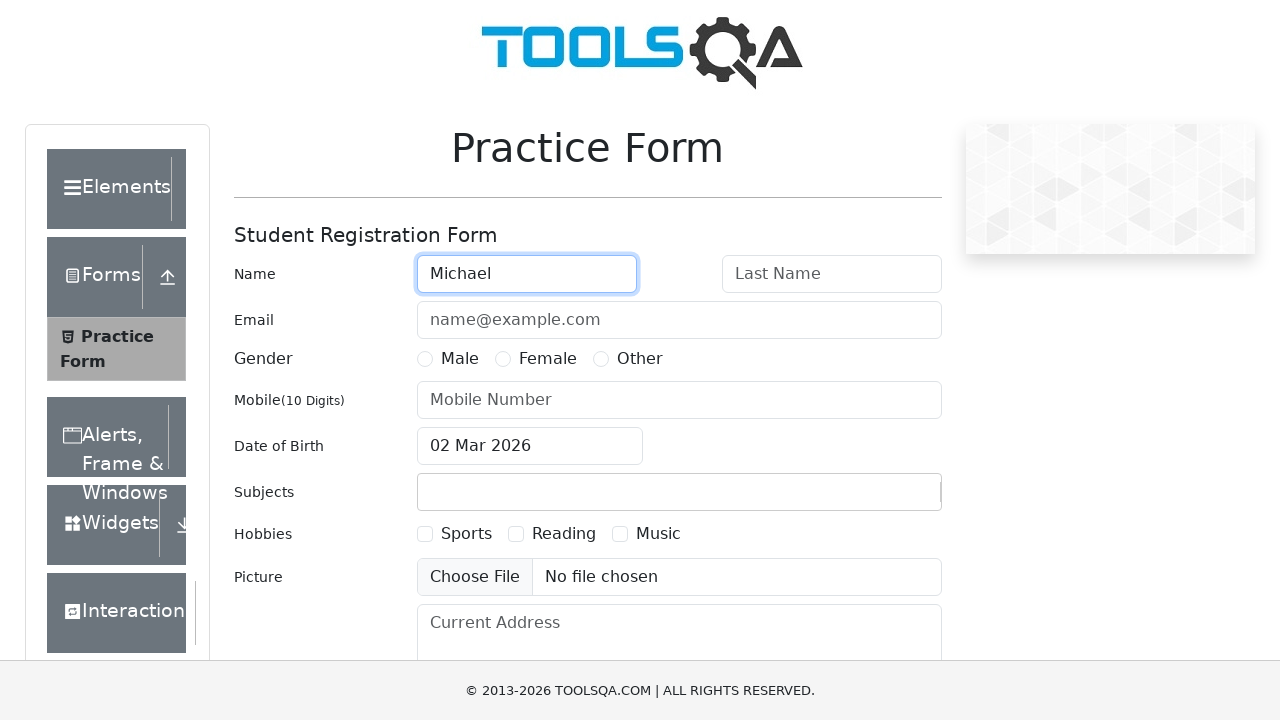

Filled last name field with 'Johnson' on #lastName
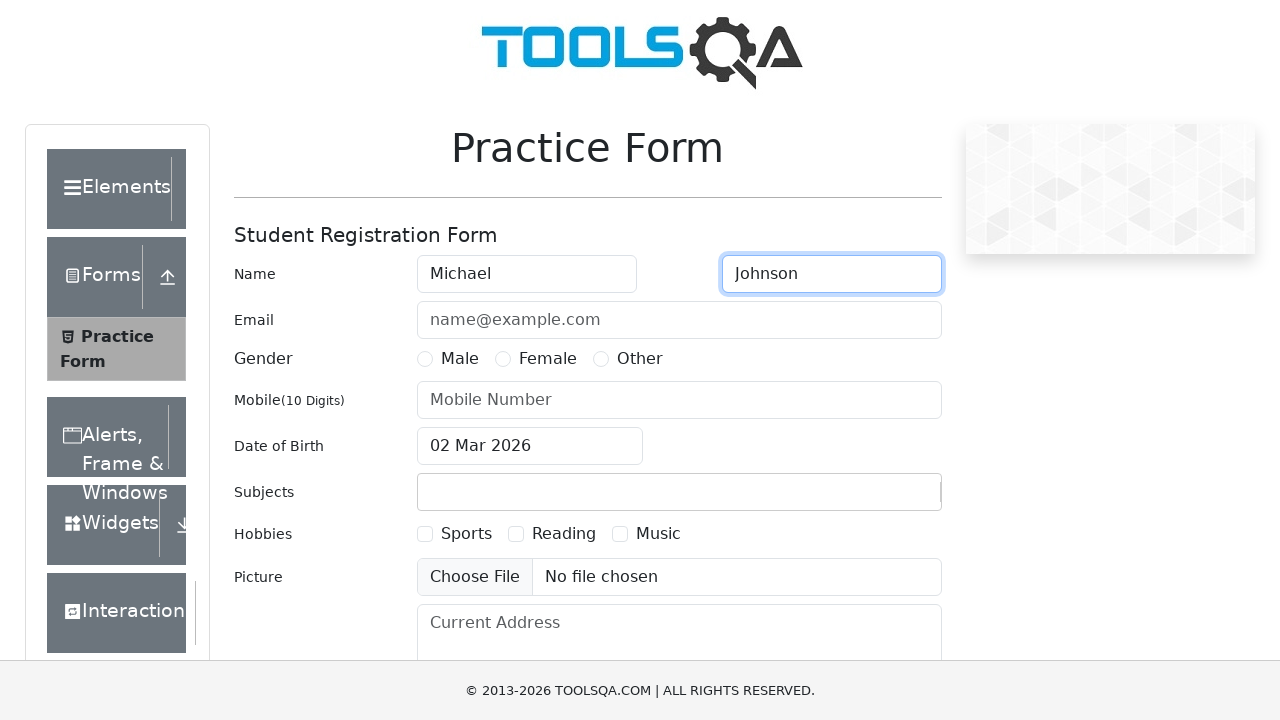

Filled email field with 'michael.johnson@example.com' on #userEmail
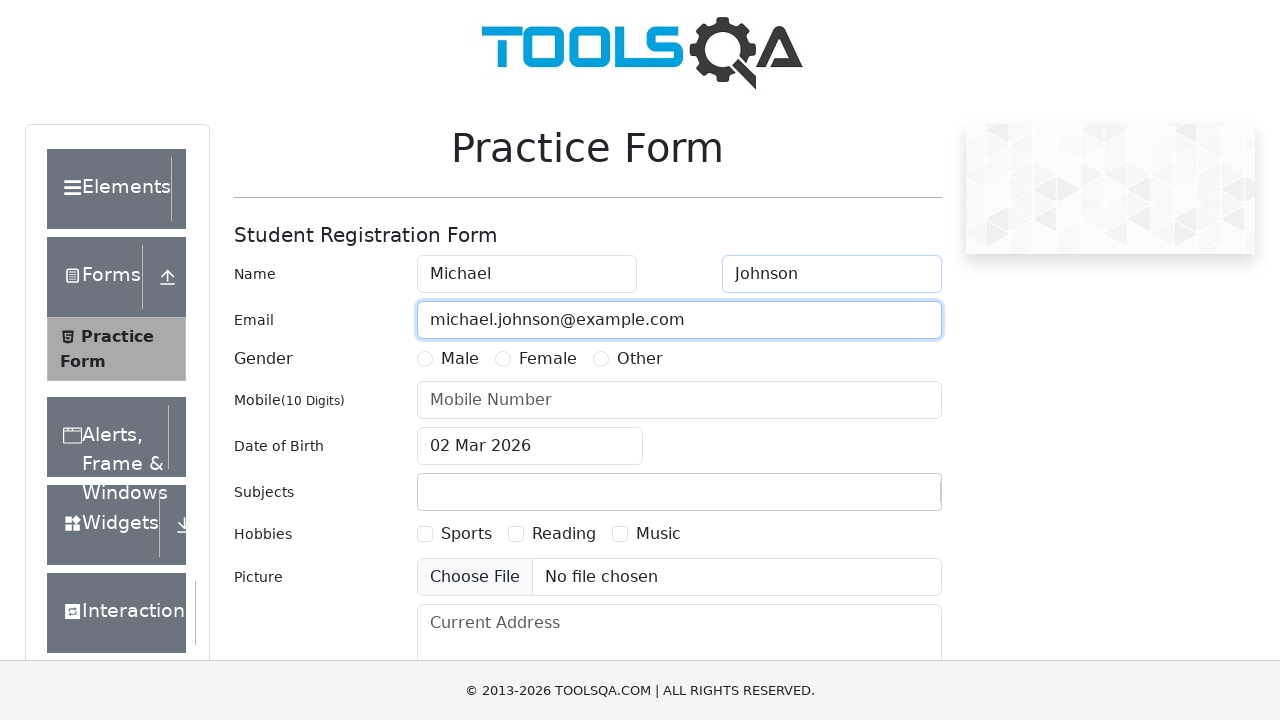

Selected male gender option at (460, 359) on label[for='gender-radio-1']
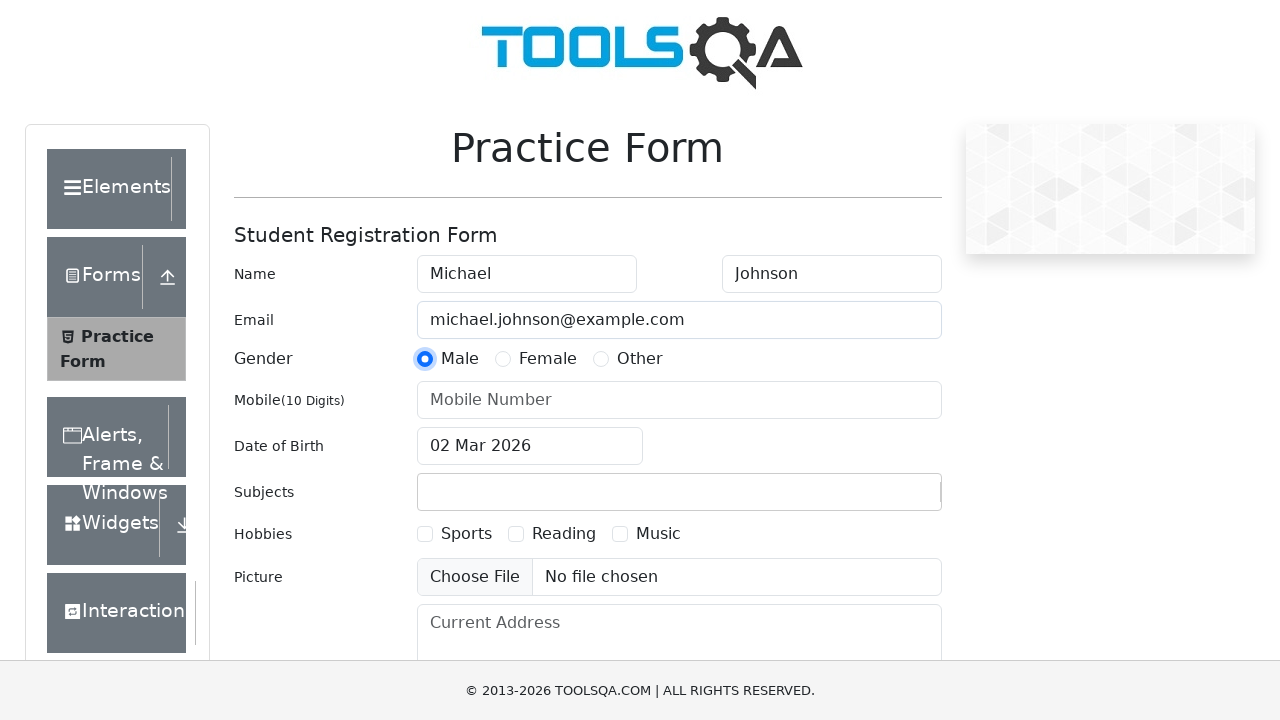

Filled mobile number field with '8475923610' on #userNumber
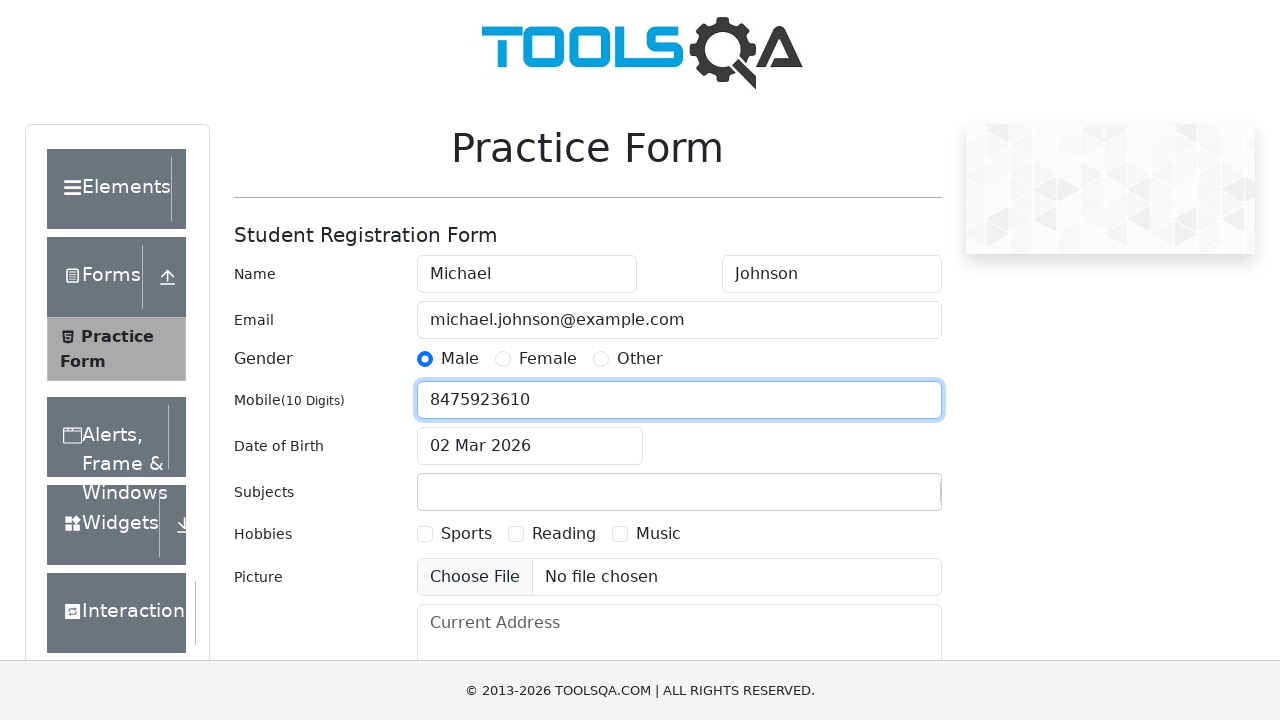

Clicked date of birth input to open calendar at (530, 446) on #dateOfBirthInput
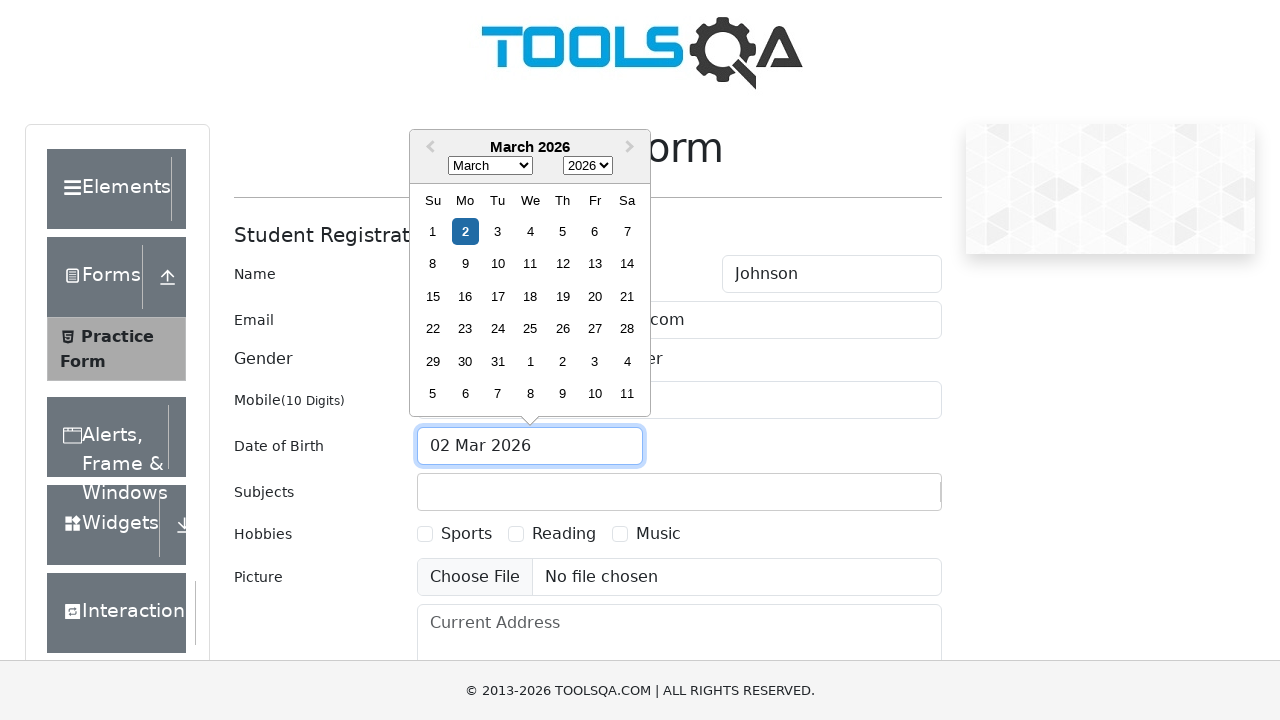

Selected June as the month on .react-datepicker__month-select
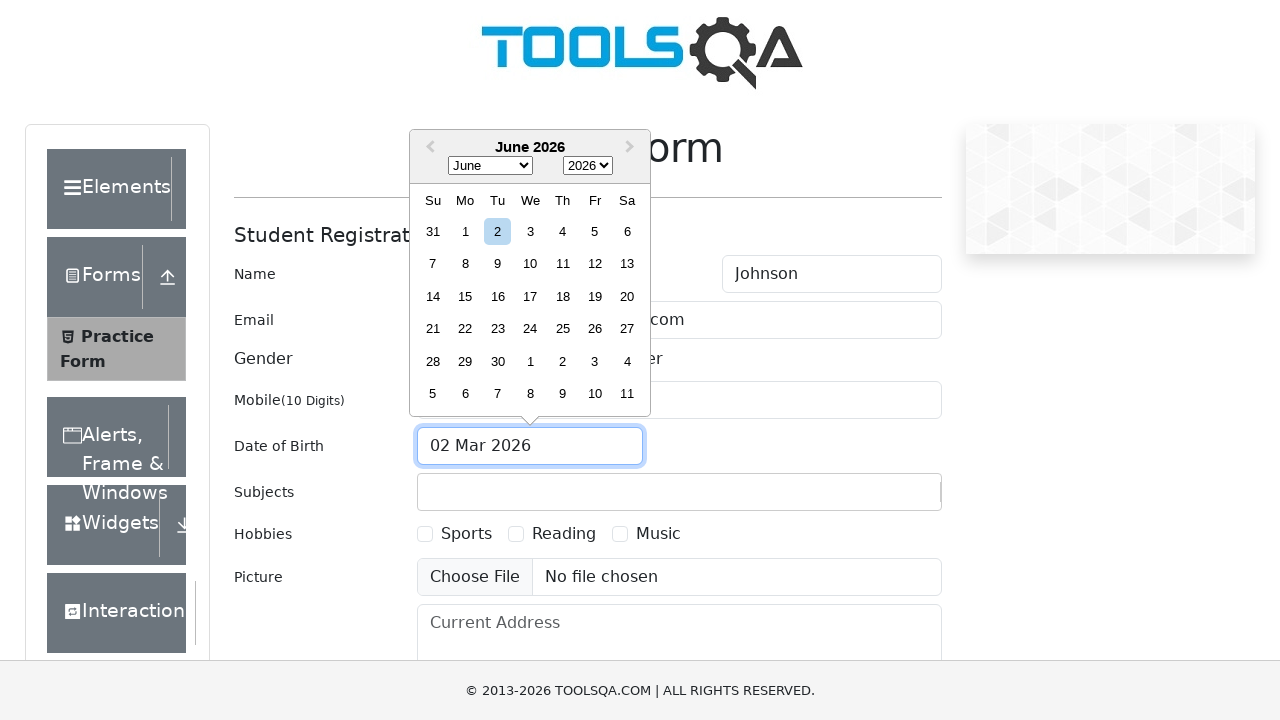

Selected 1995 as the year on .react-datepicker__year-select
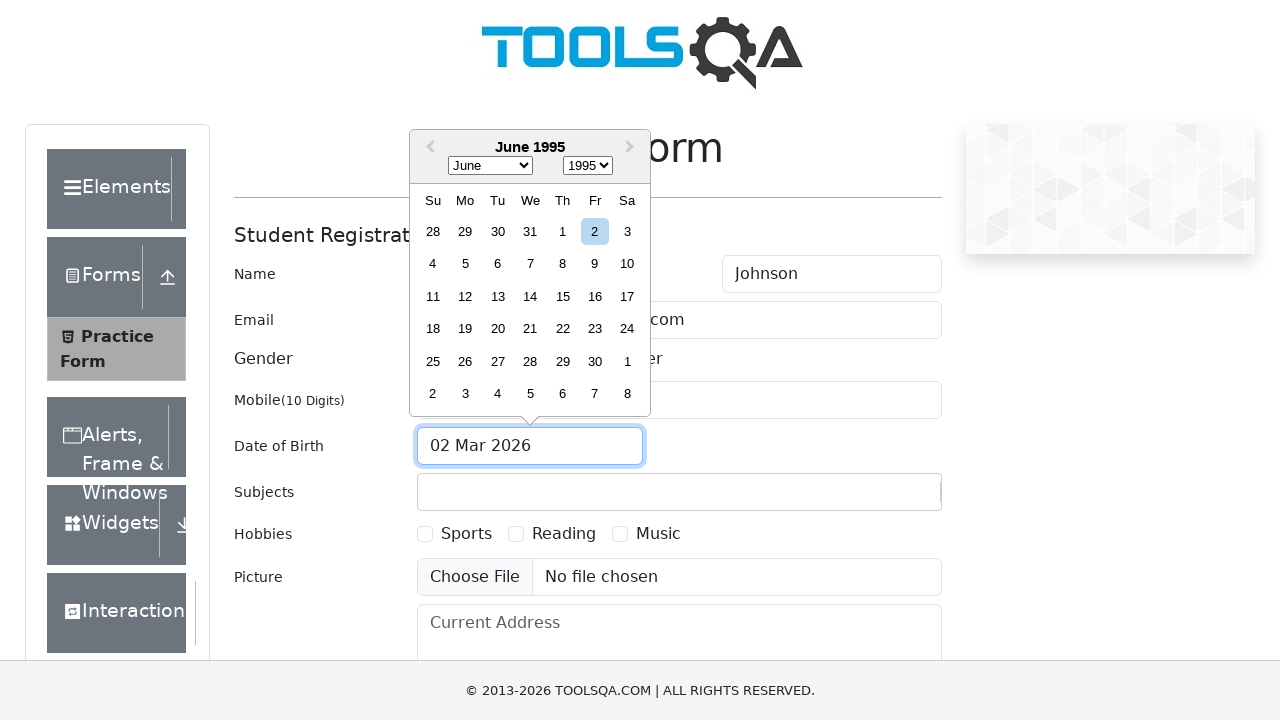

Selected day 15 from the calendar at (562, 296) on .react-datepicker__day--015:not(.react-datepicker__day--outside-month)
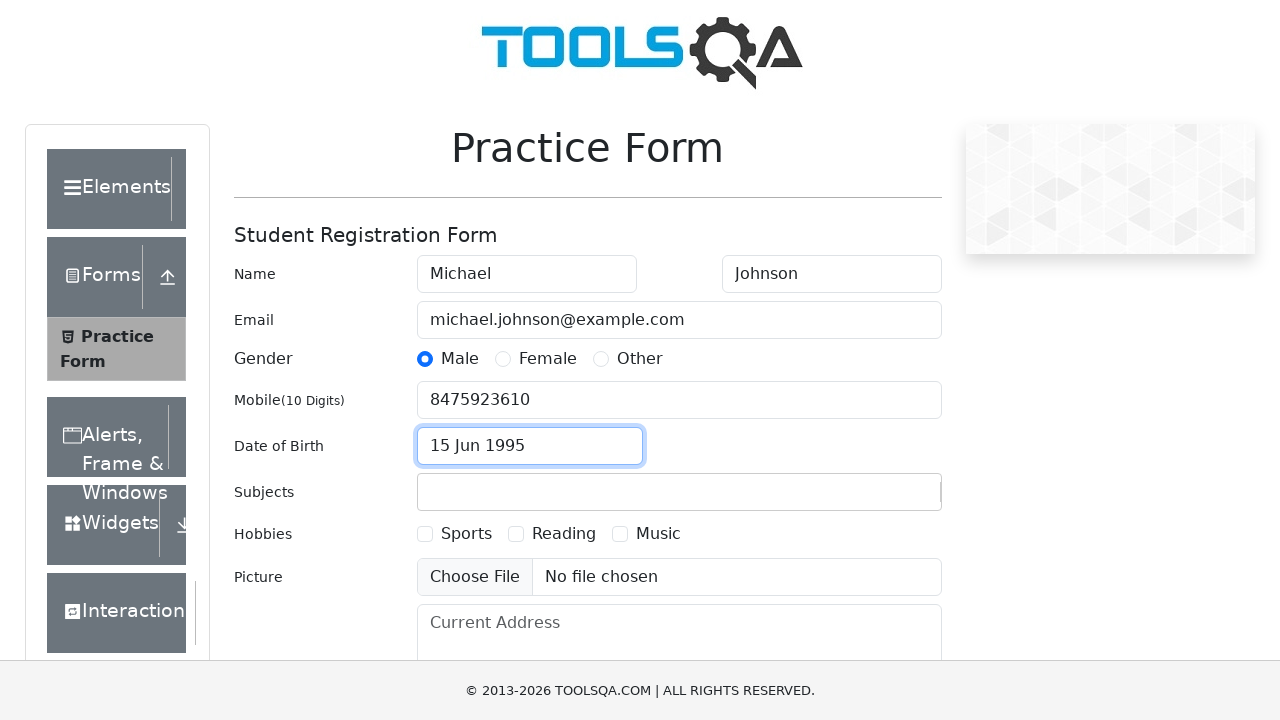

Filled subjects input with 'Maths' on #subjectsInput
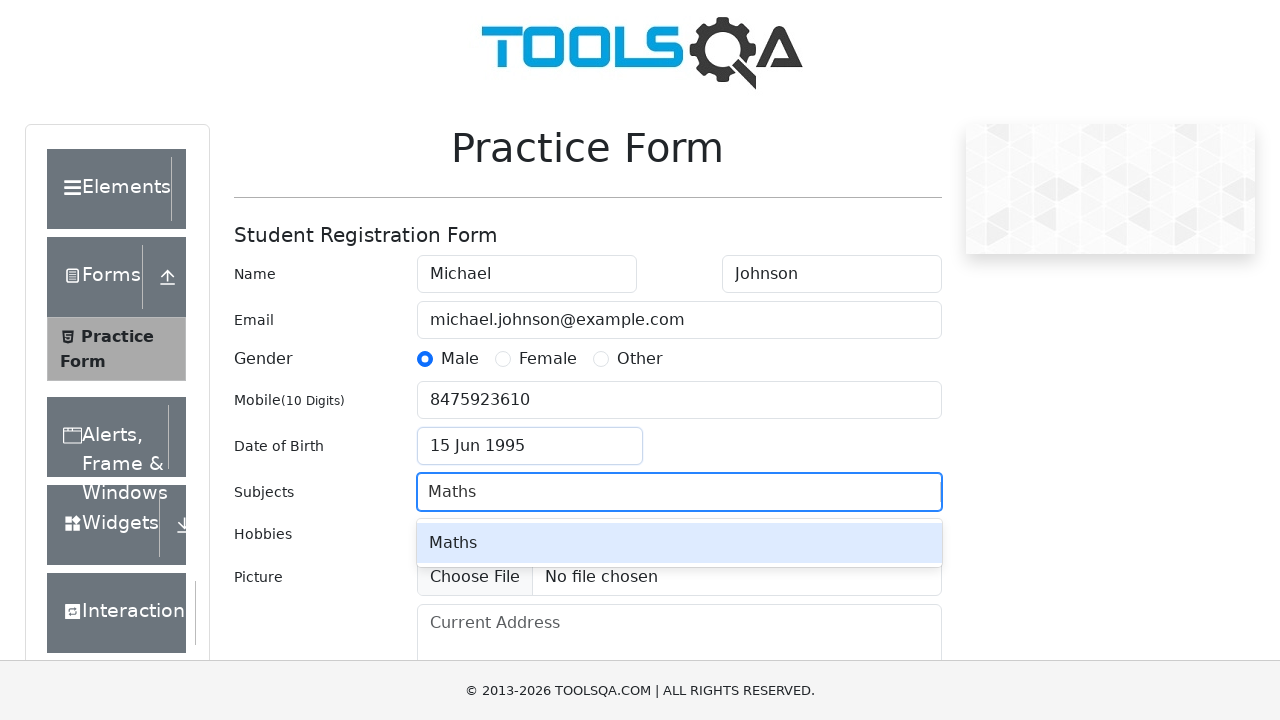

Pressed Enter to add 'Maths' subject on #subjectsInput
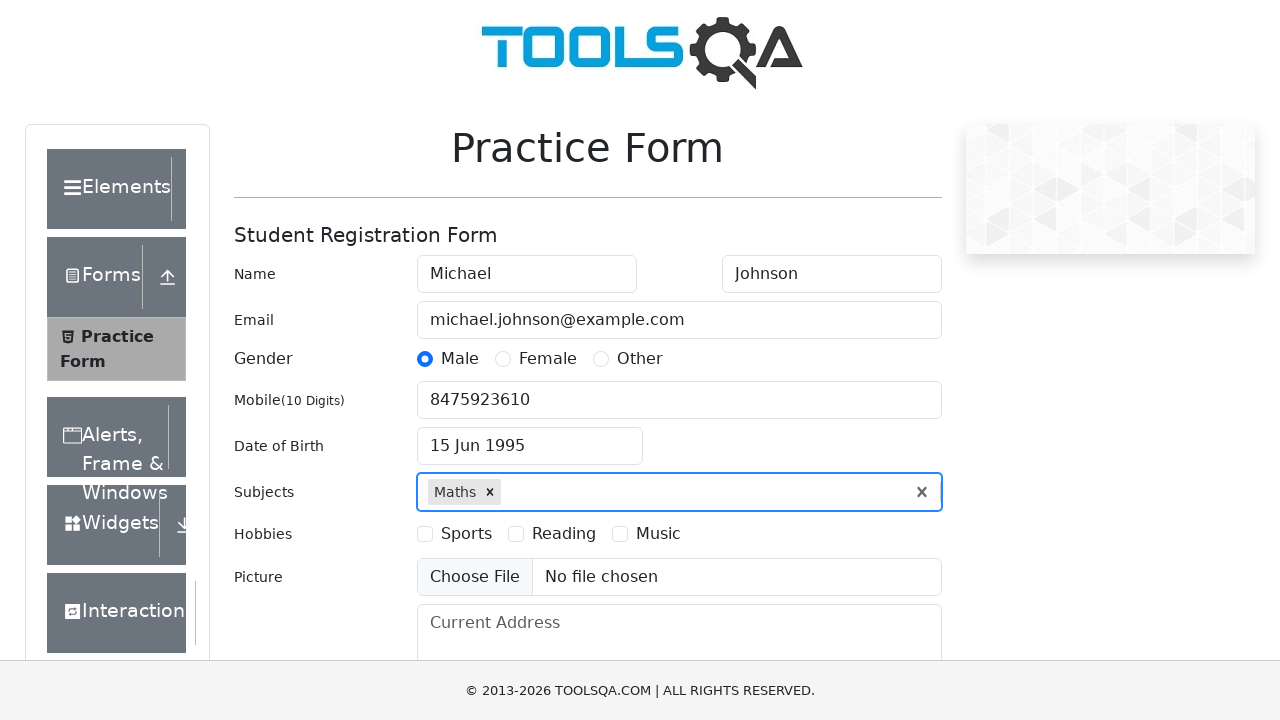

Filled subjects input with 'Biology' on #subjectsInput
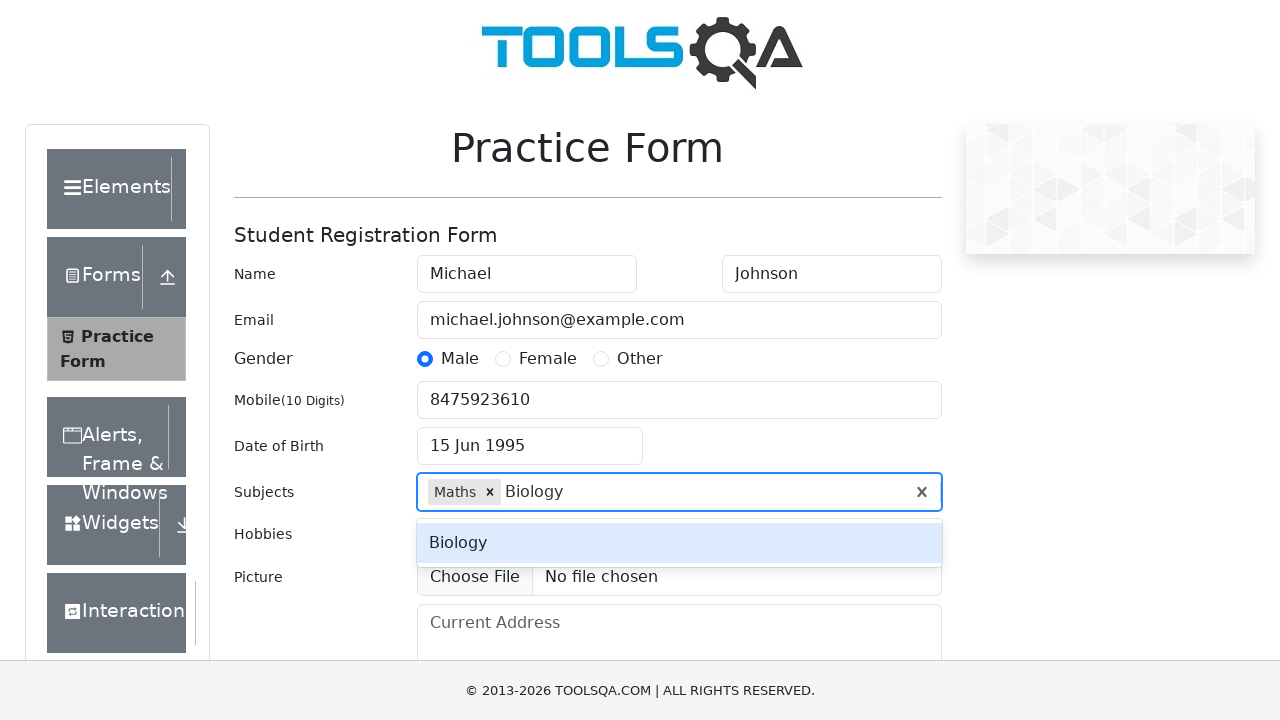

Pressed Enter to add 'Biology' subject on #subjectsInput
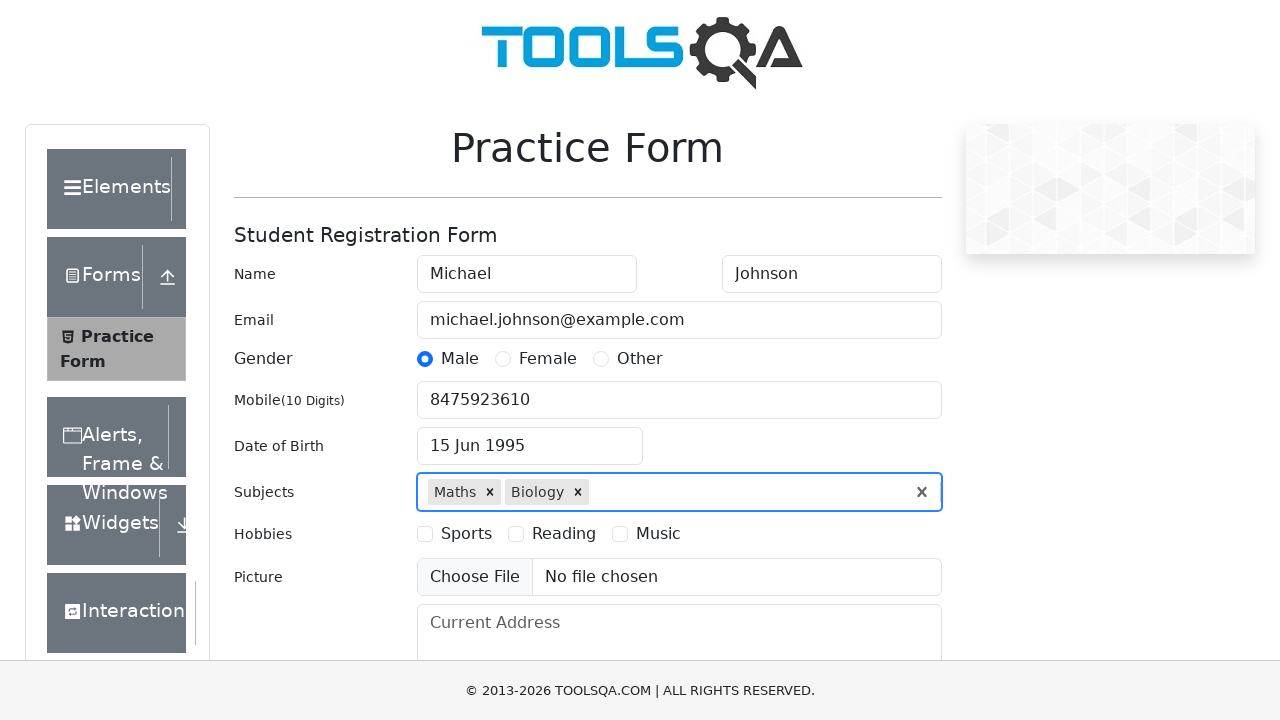

Selected Sports hobby at (466, 534) on label[for='hobbies-checkbox-1']
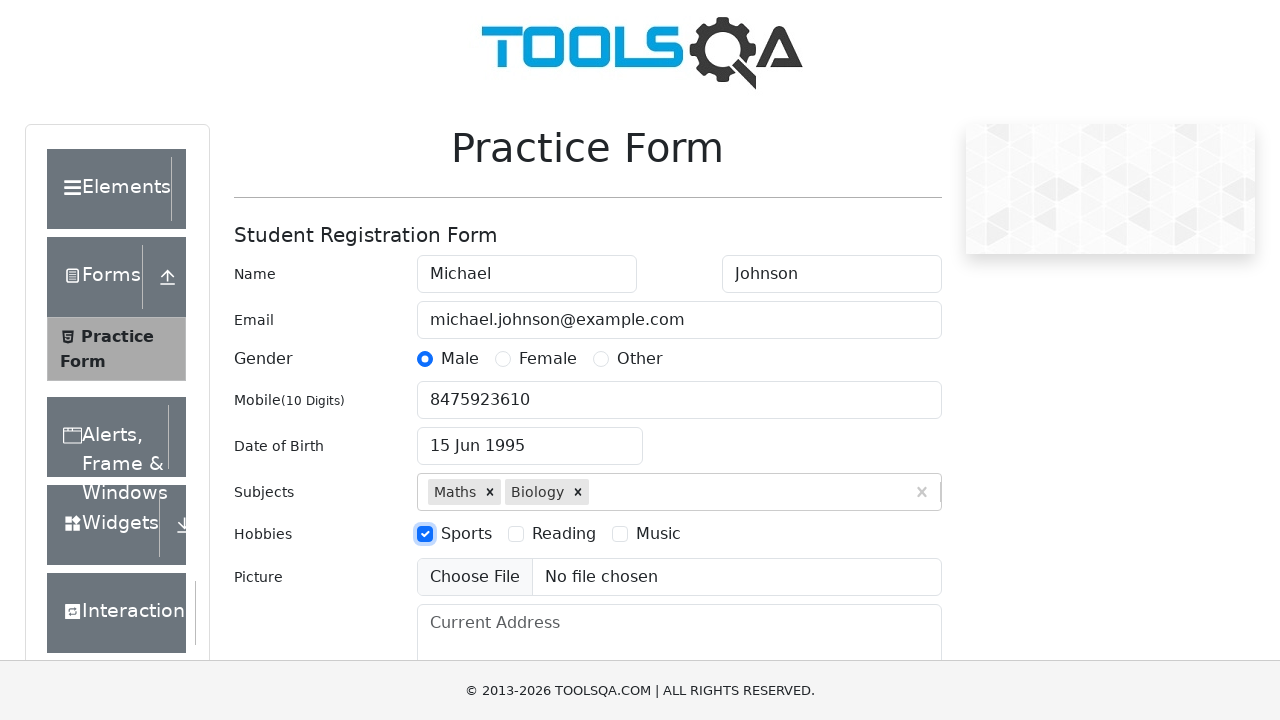

Selected Music hobby at (658, 534) on label[for='hobbies-checkbox-3']
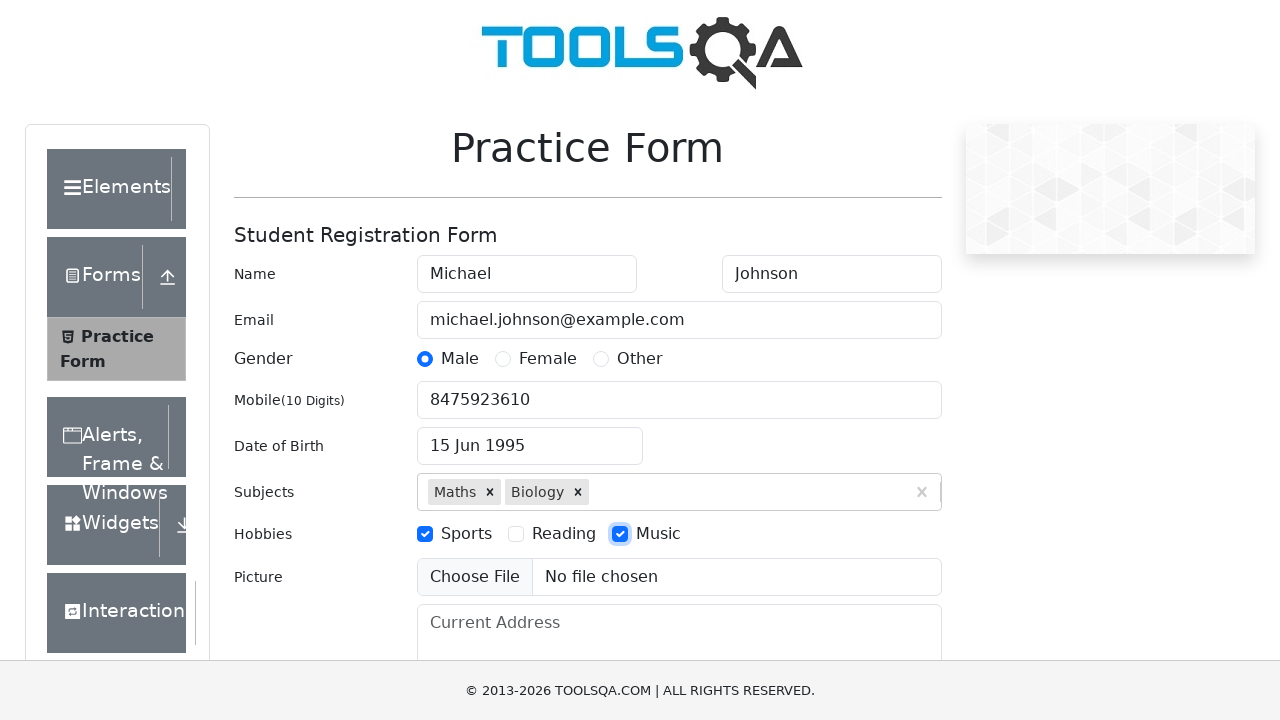

Filled current address field on #currentAddress
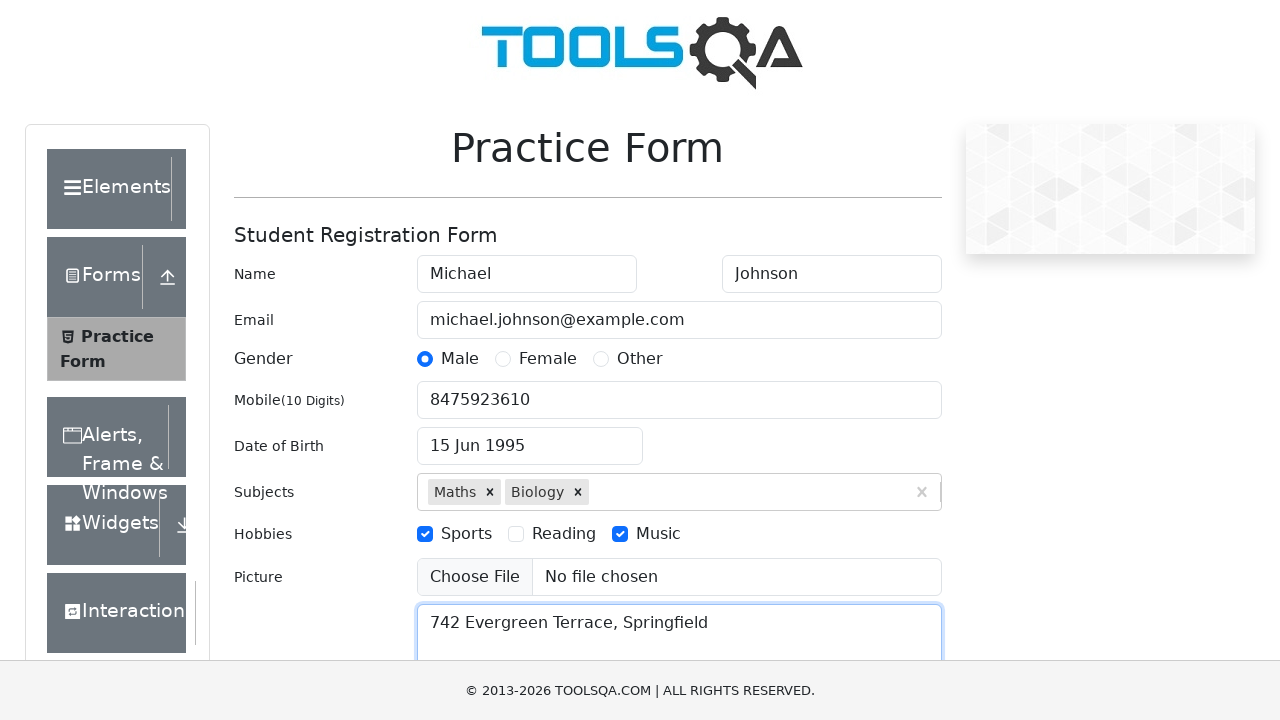

Clicked state dropdown to open it at (527, 437) on #state
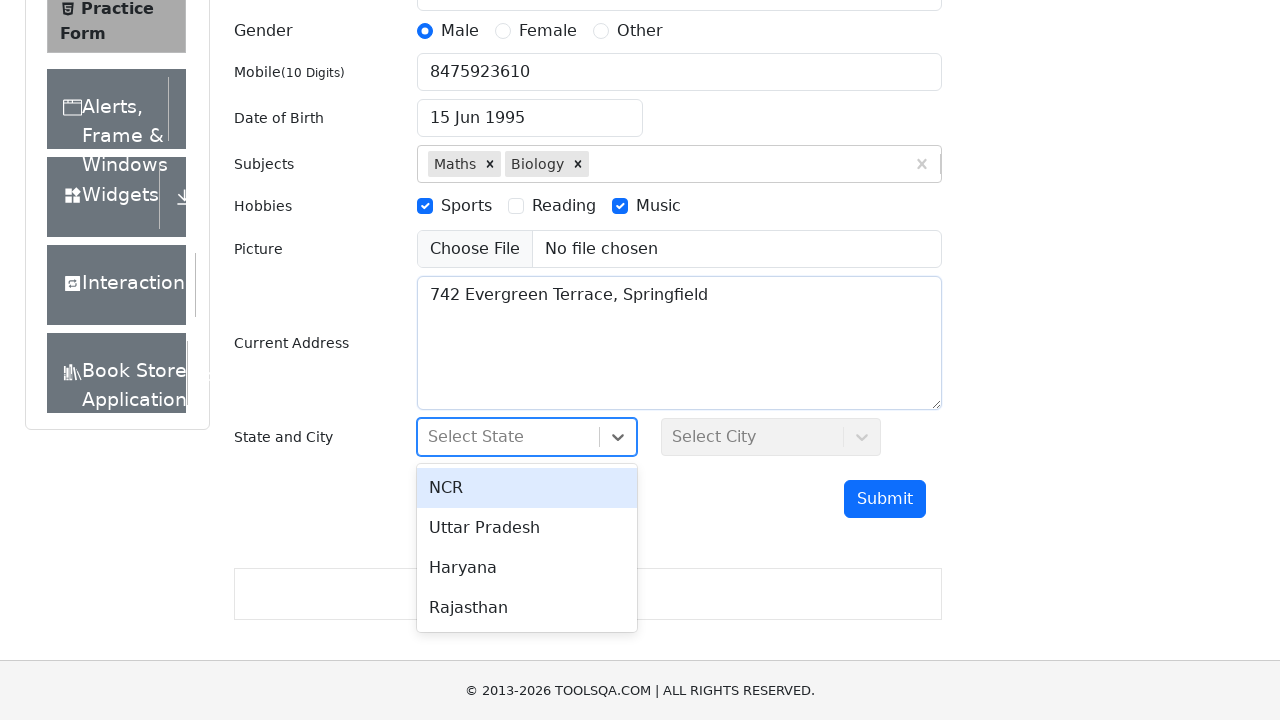

Selected state from dropdown at (527, 528) on #react-select-3-option-1
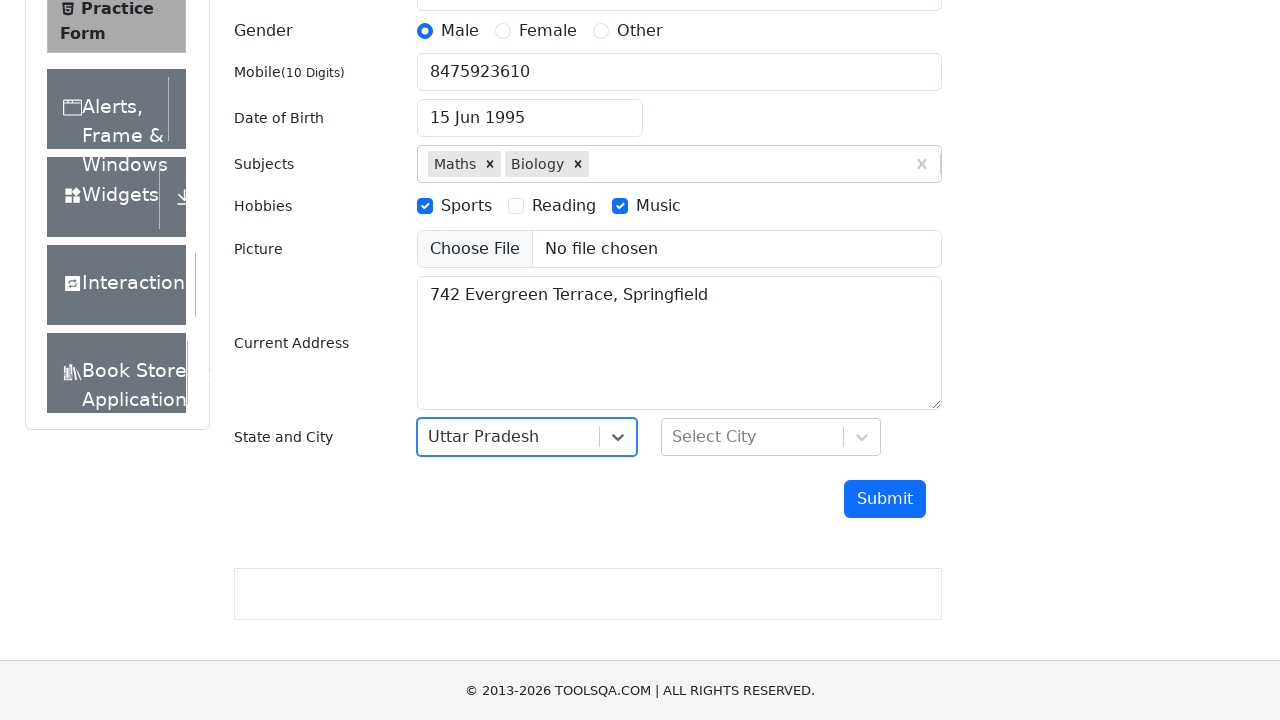

Clicked city dropdown to open it at (771, 437) on #city
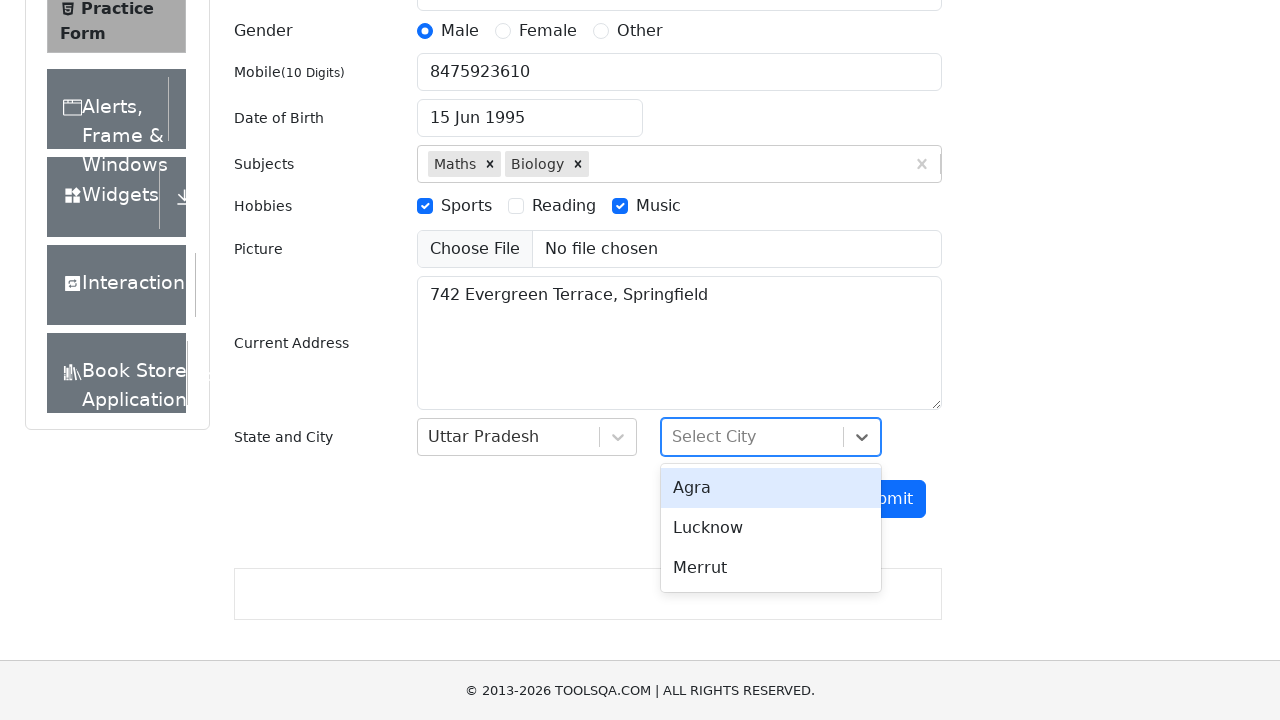

Selected city from dropdown at (771, 488) on #react-select-4-option-0
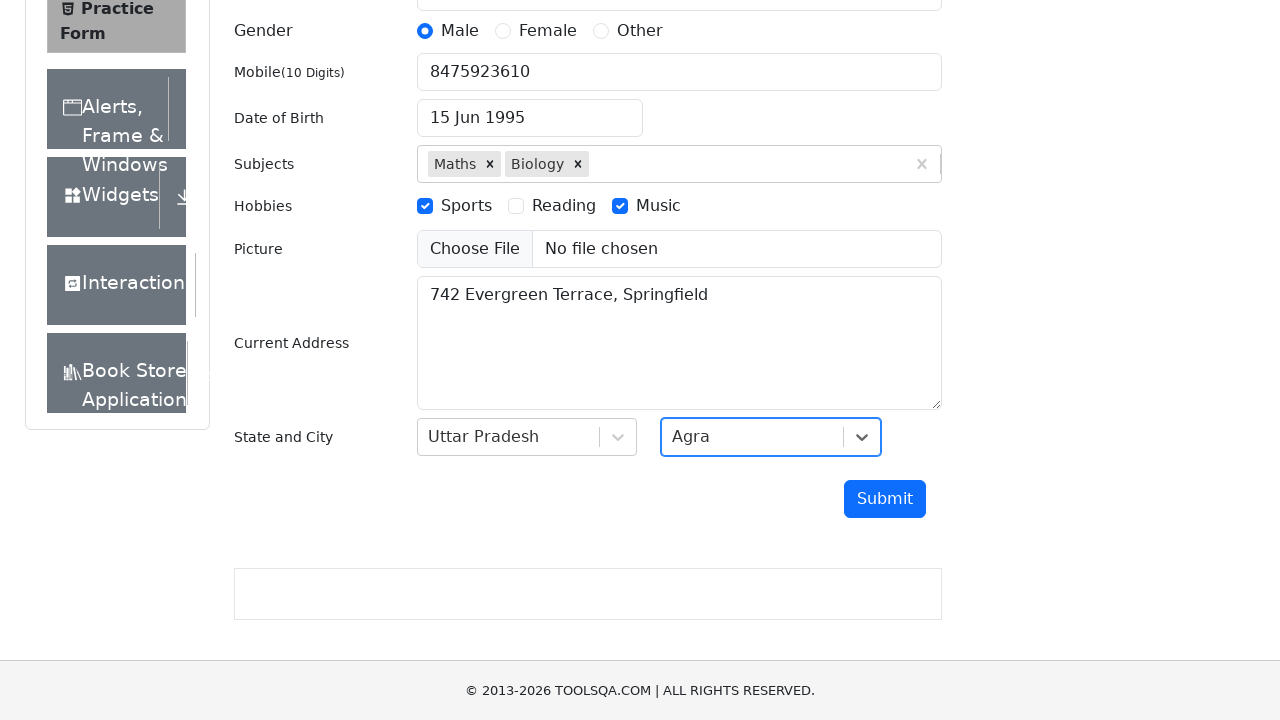

Clicked submit button to submit the form at (885, 499) on #submit
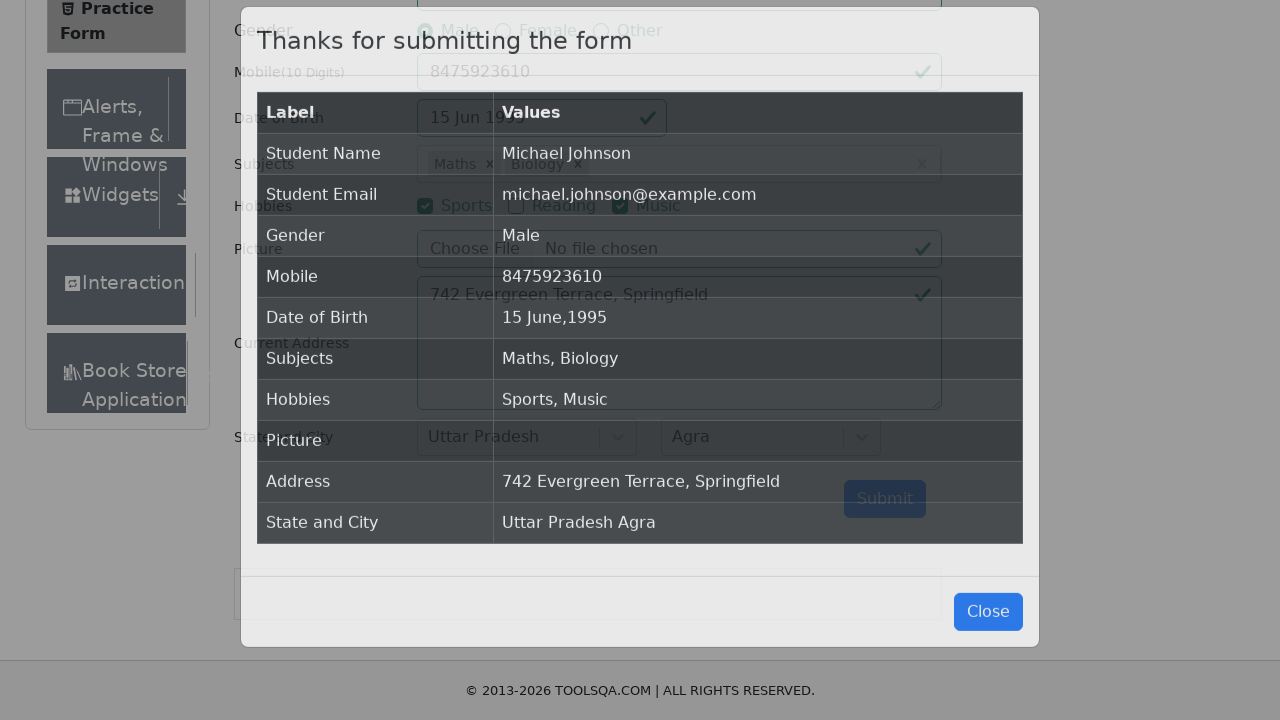

Confirmation modal appeared with submitted data
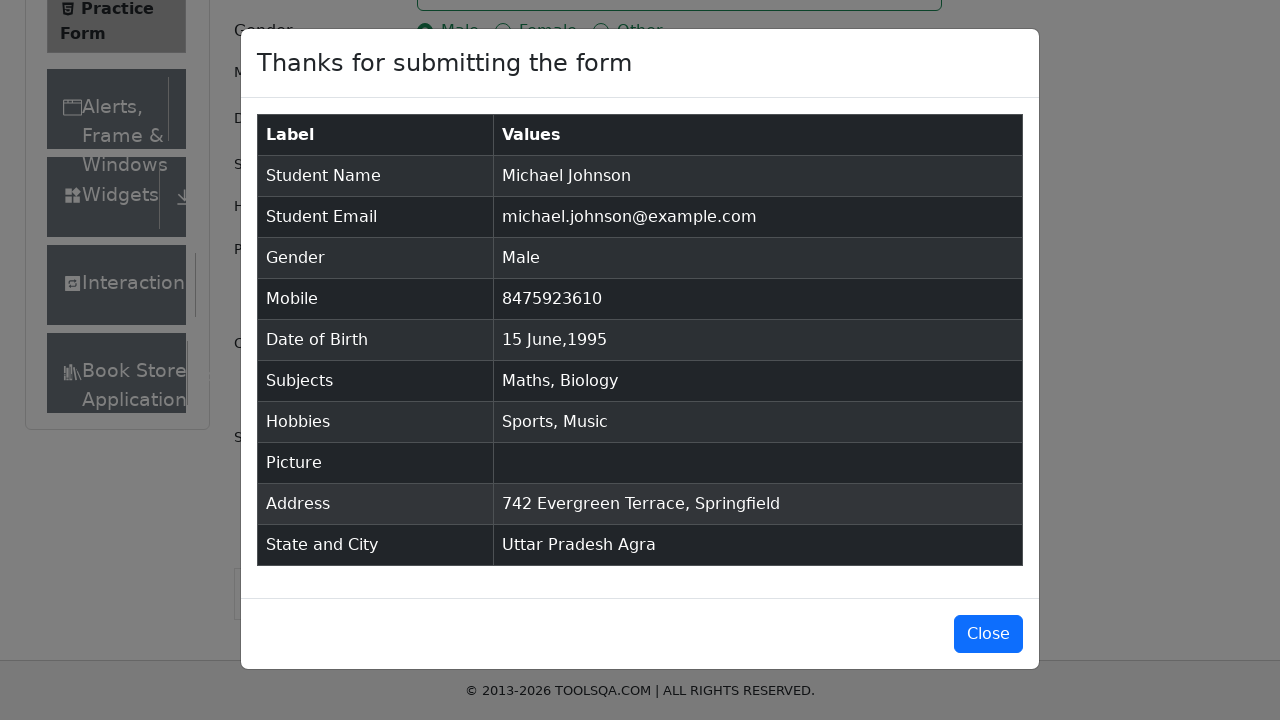

Verified modal title element is present
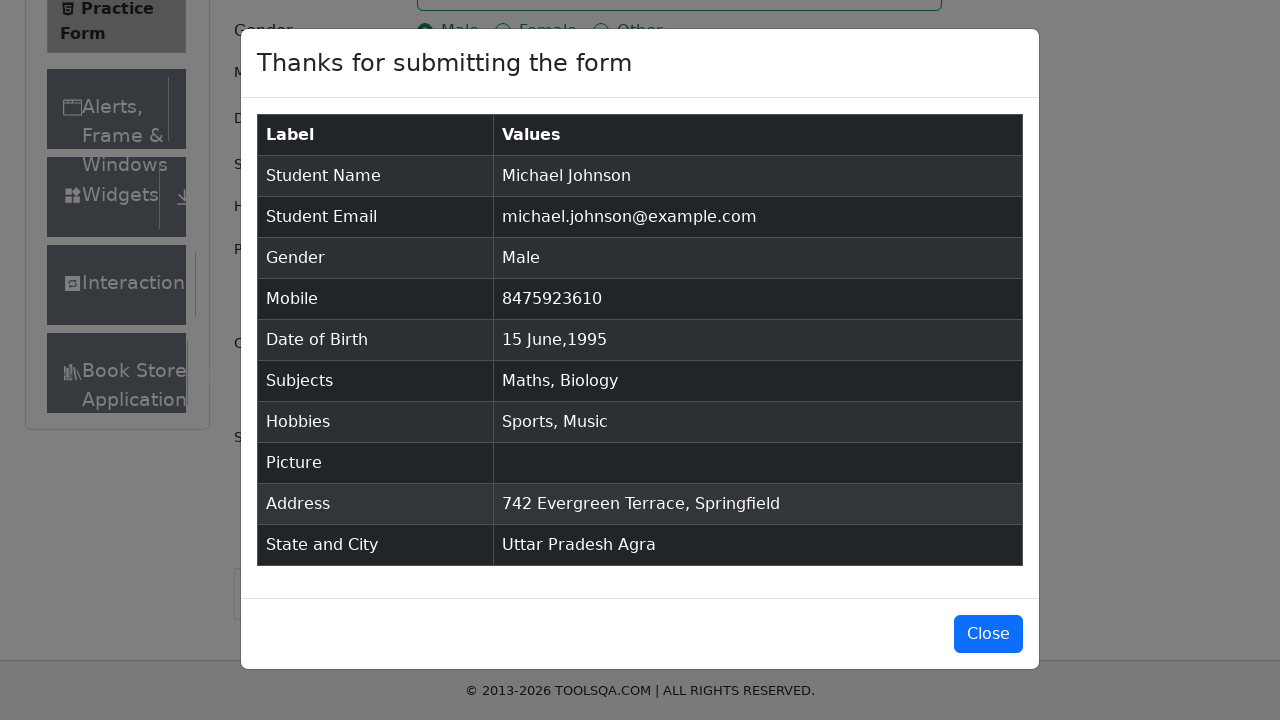

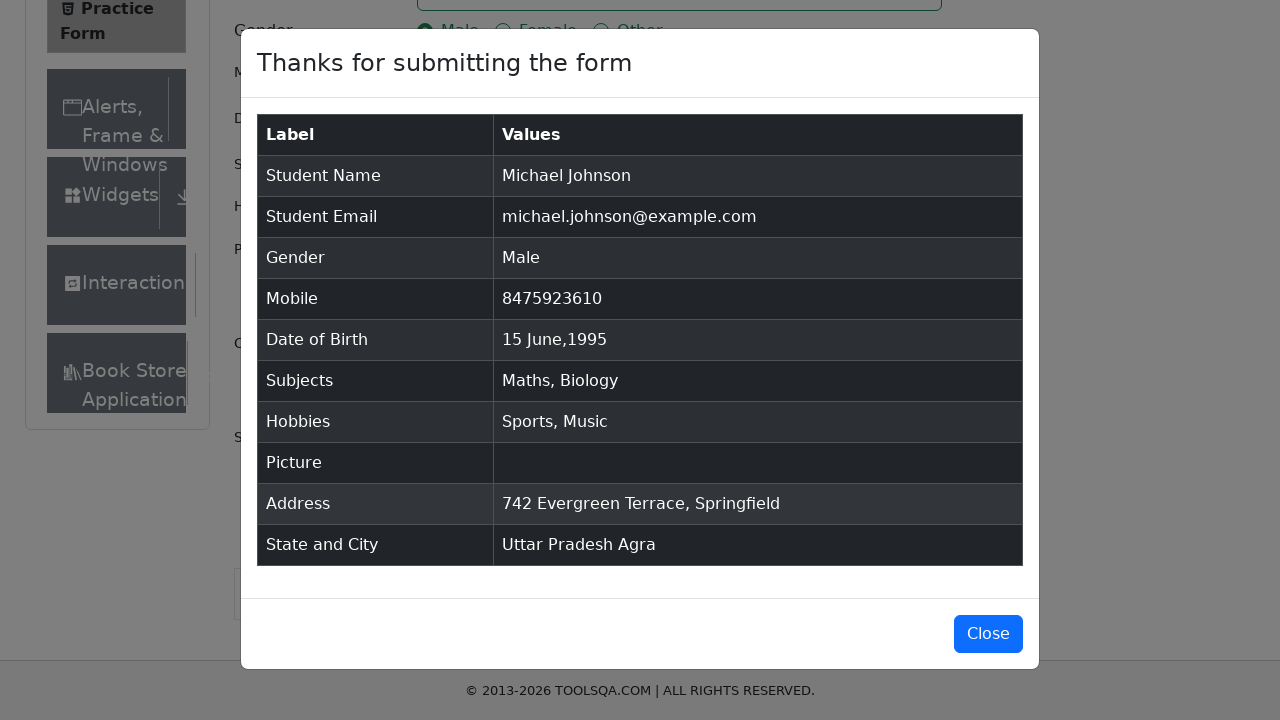